Tests XPath sibling and parent traversal by navigating to an automation practice page and locating buttons using following-sibling and parent XPath axes to verify element text.

Starting URL: https://rahulshettyacademy.com/AutomationPractice/

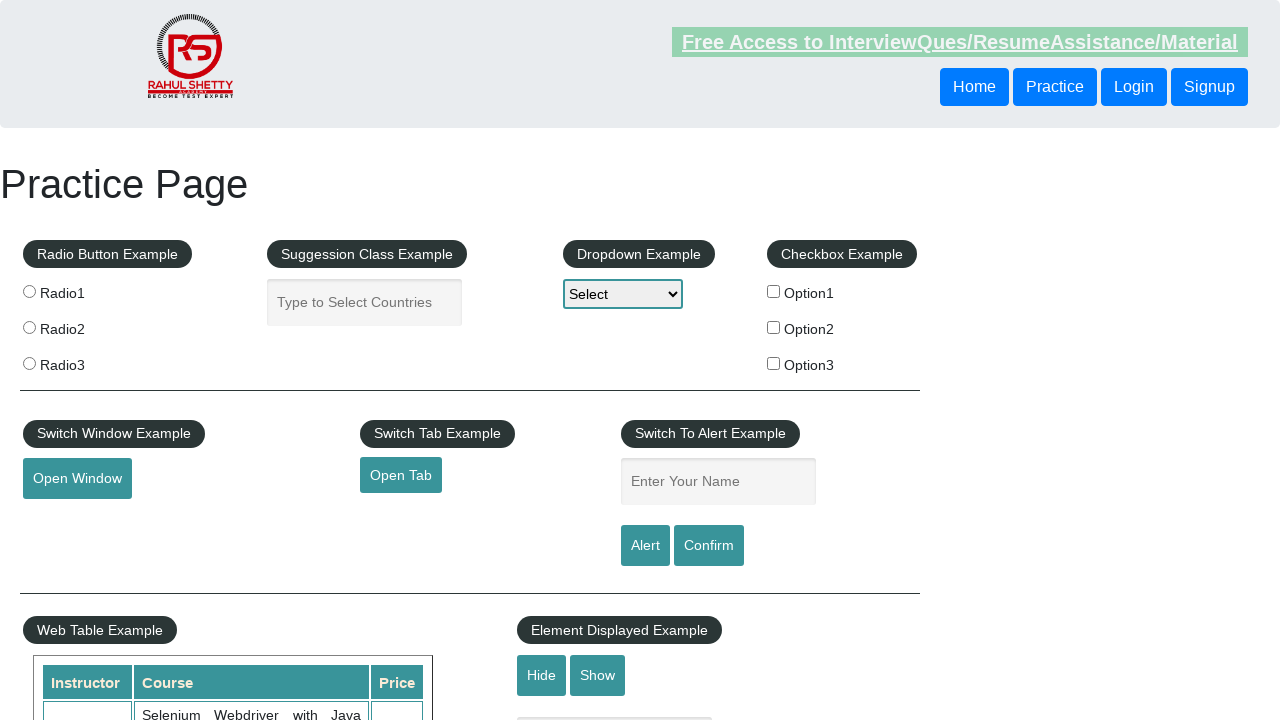

Navigated to automation practice page
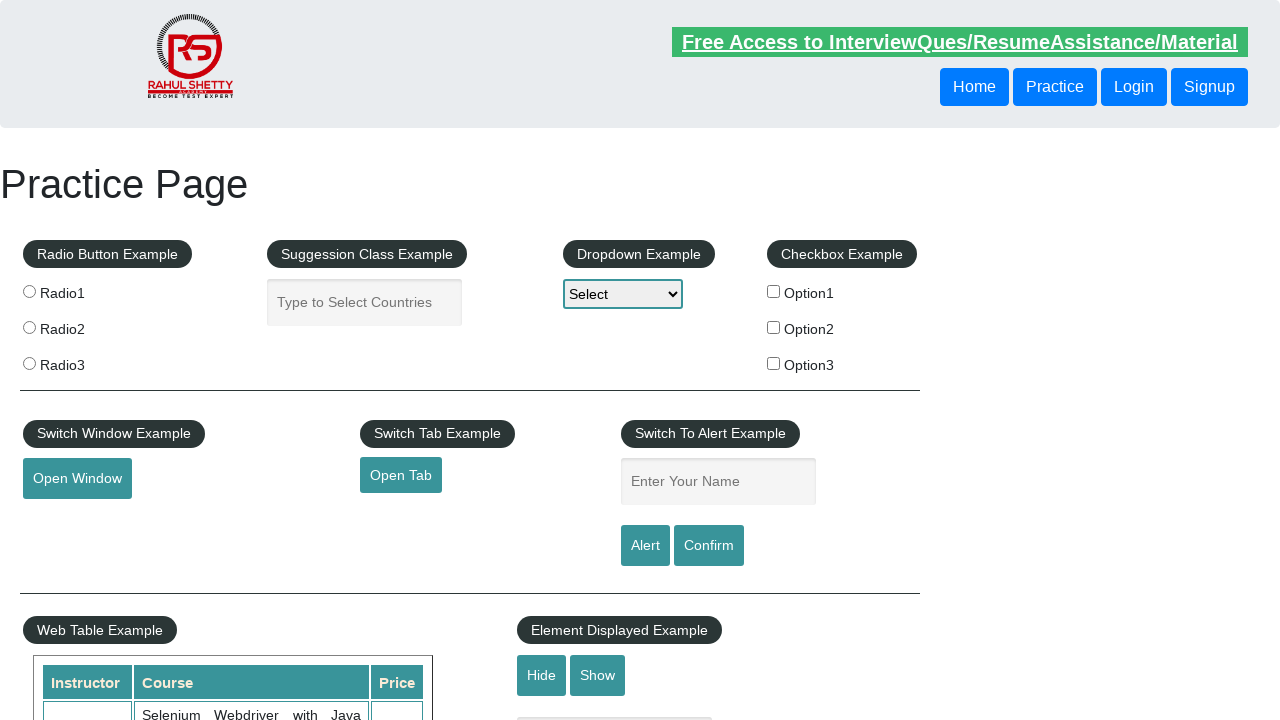

Header button selector loaded and visible
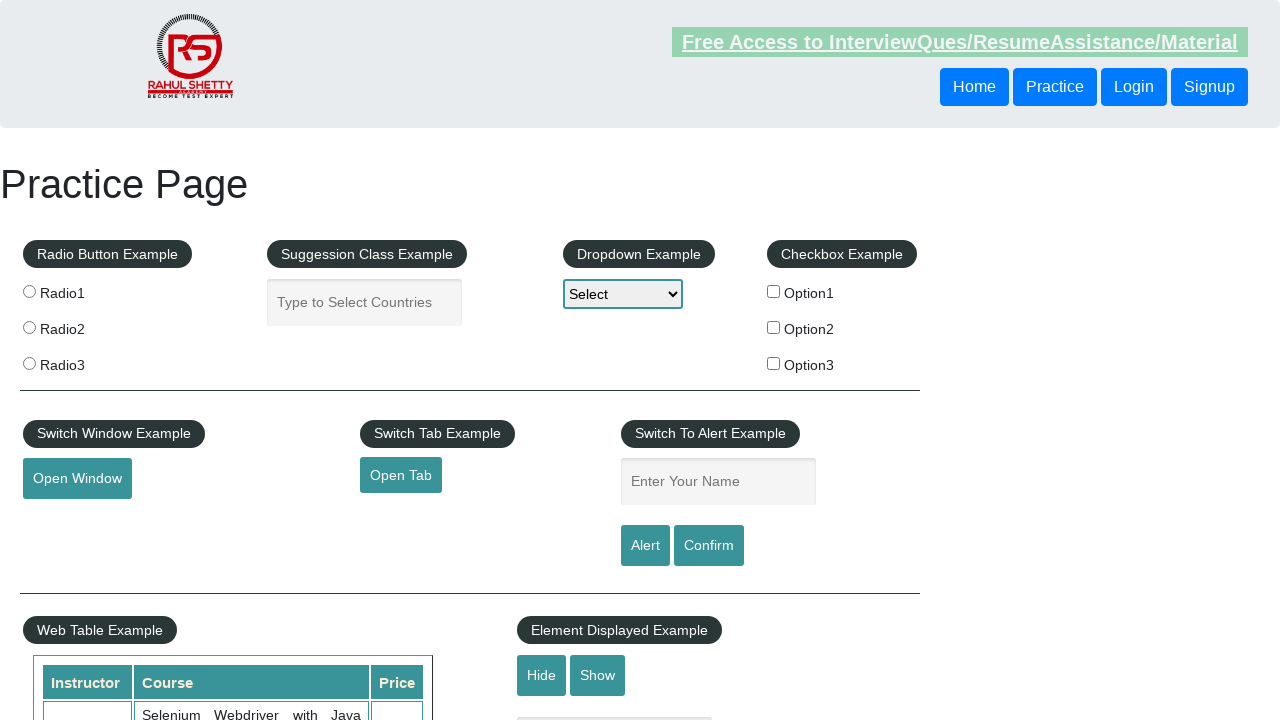

Located sibling button using following-sibling XPath axis
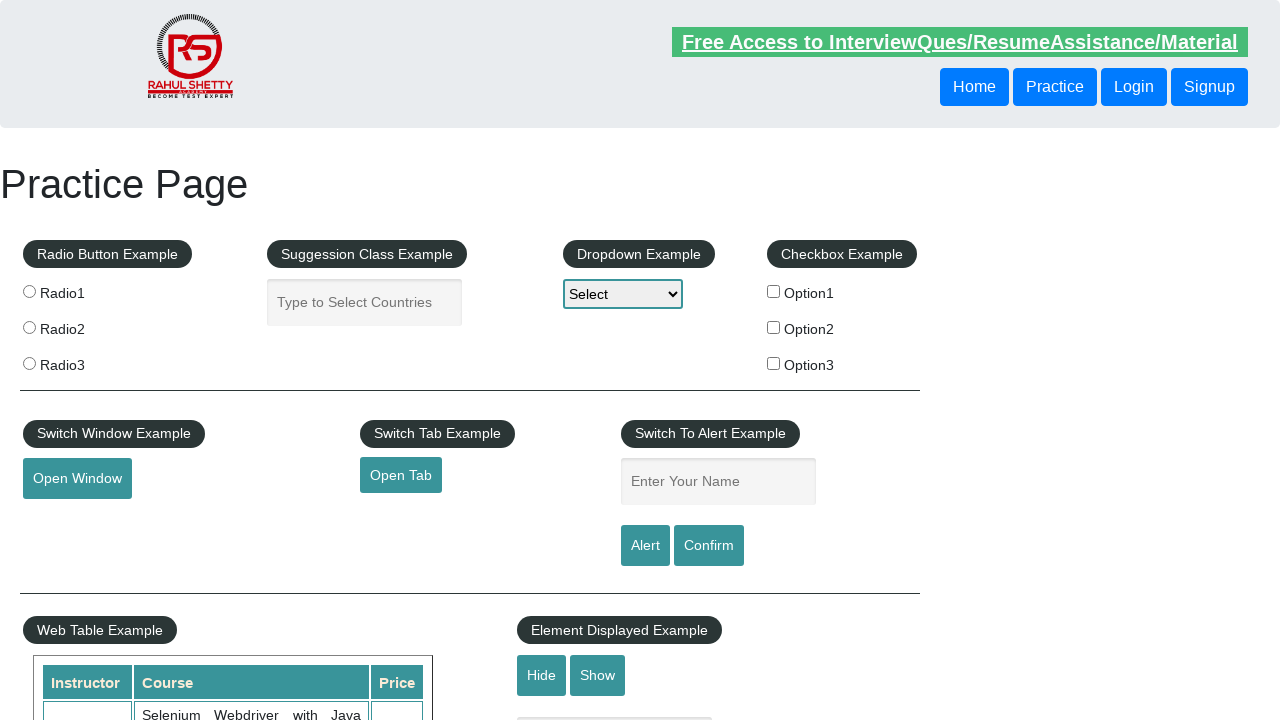

Sibling button became visible
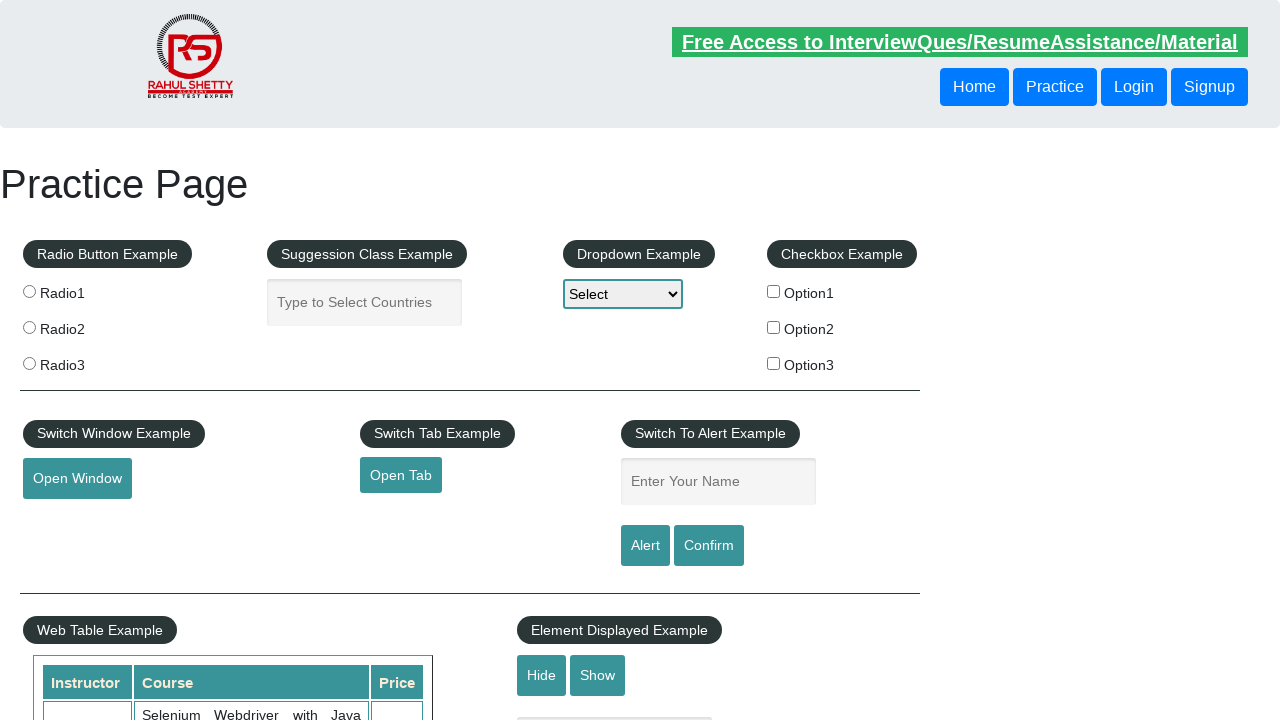

Retrieved sibling button text: 'Login'
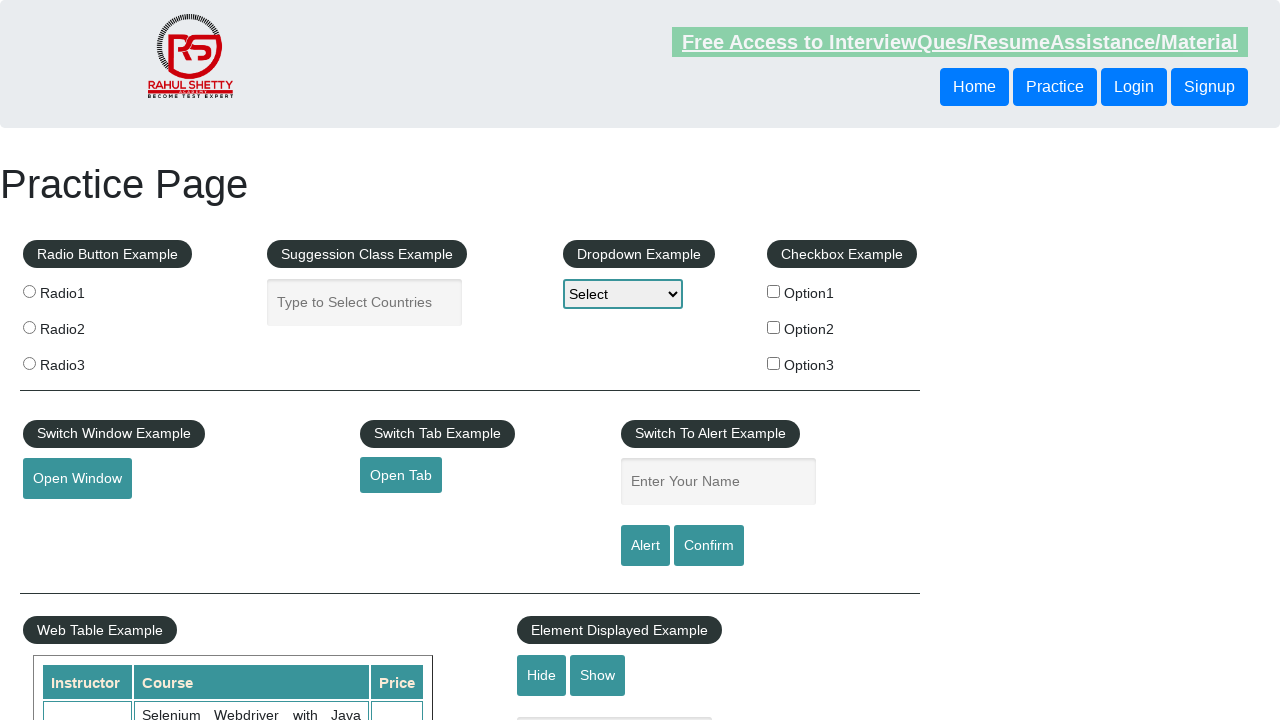

Located button using parent XPath axis traversal
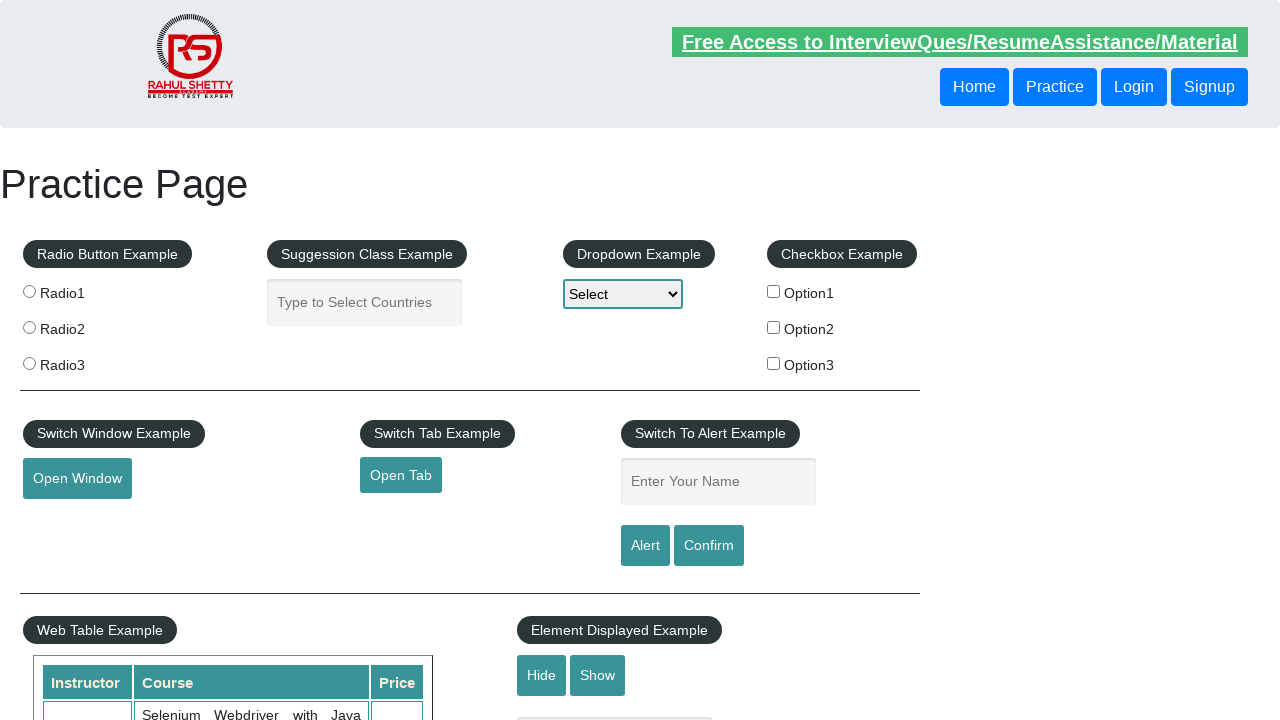

Retrieved parent-traversed button text: 'Login'
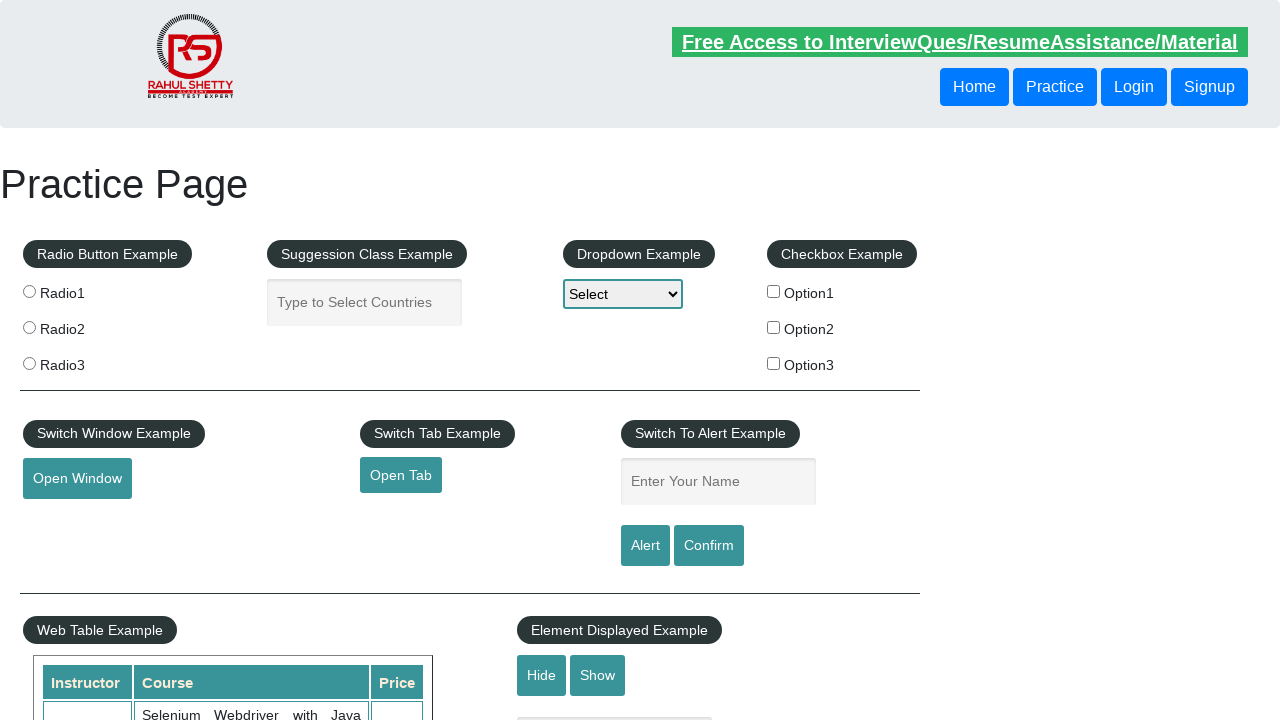

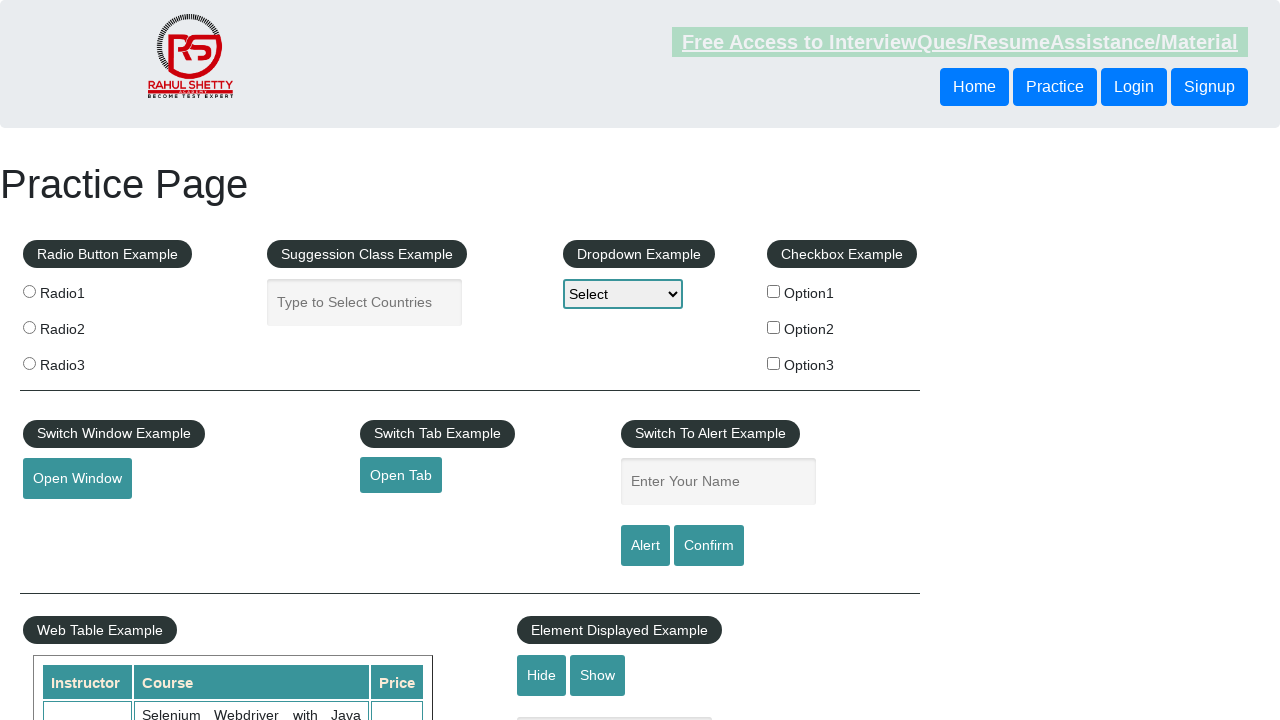